Tests keyboard input functionality by typing 25 random characters into a text area and verifying each character is correctly registered.

Starting URL: https://www.keyboardtester.com/tester.html

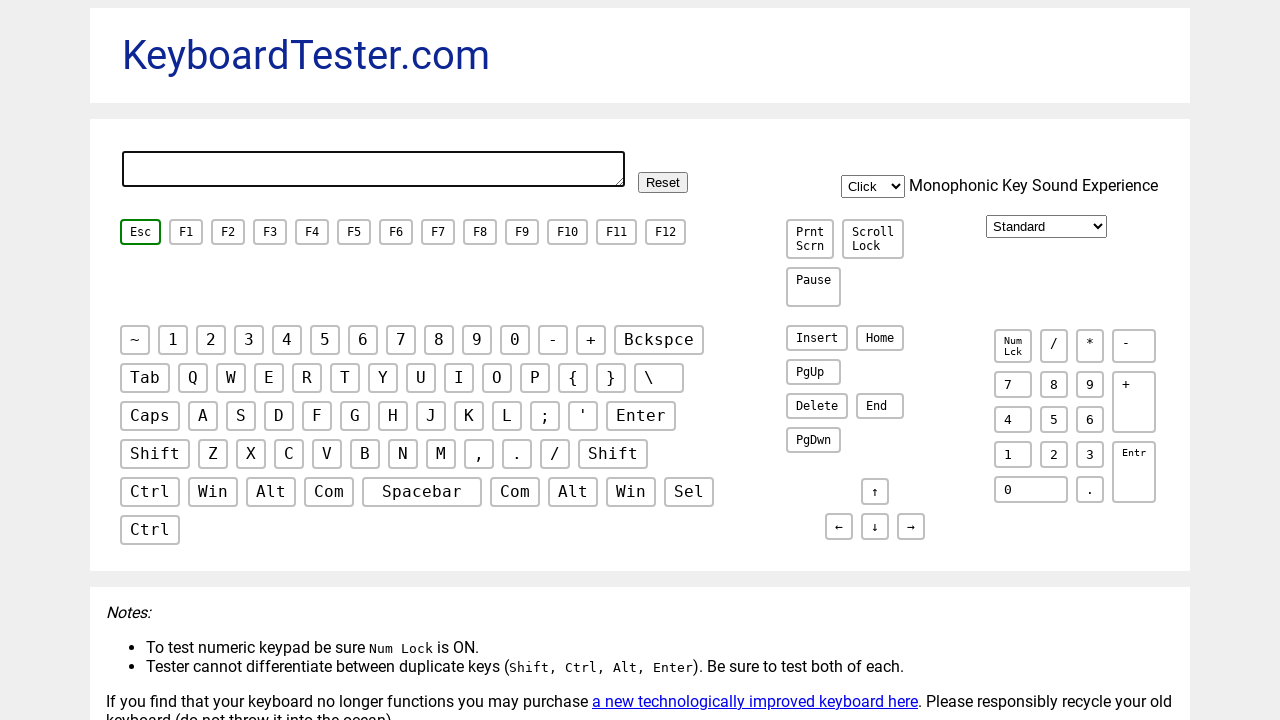

Navigated to keyboard tester URL
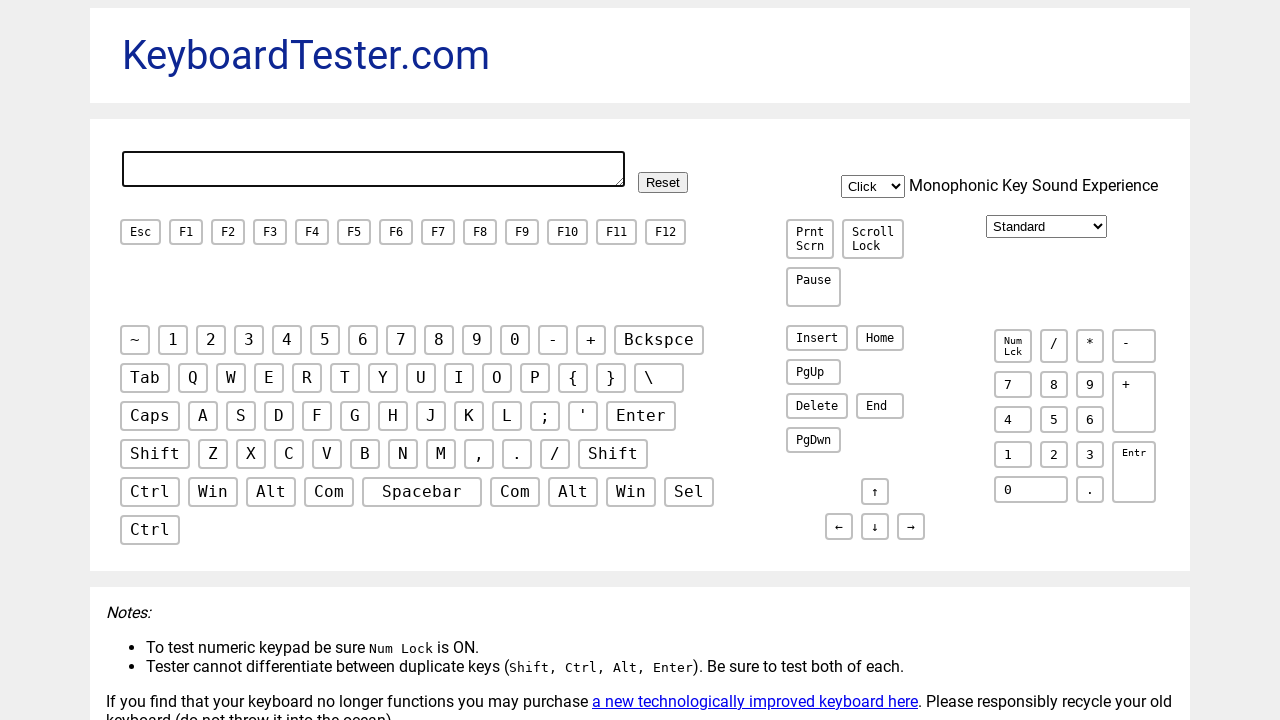

Test area element loaded and is visible
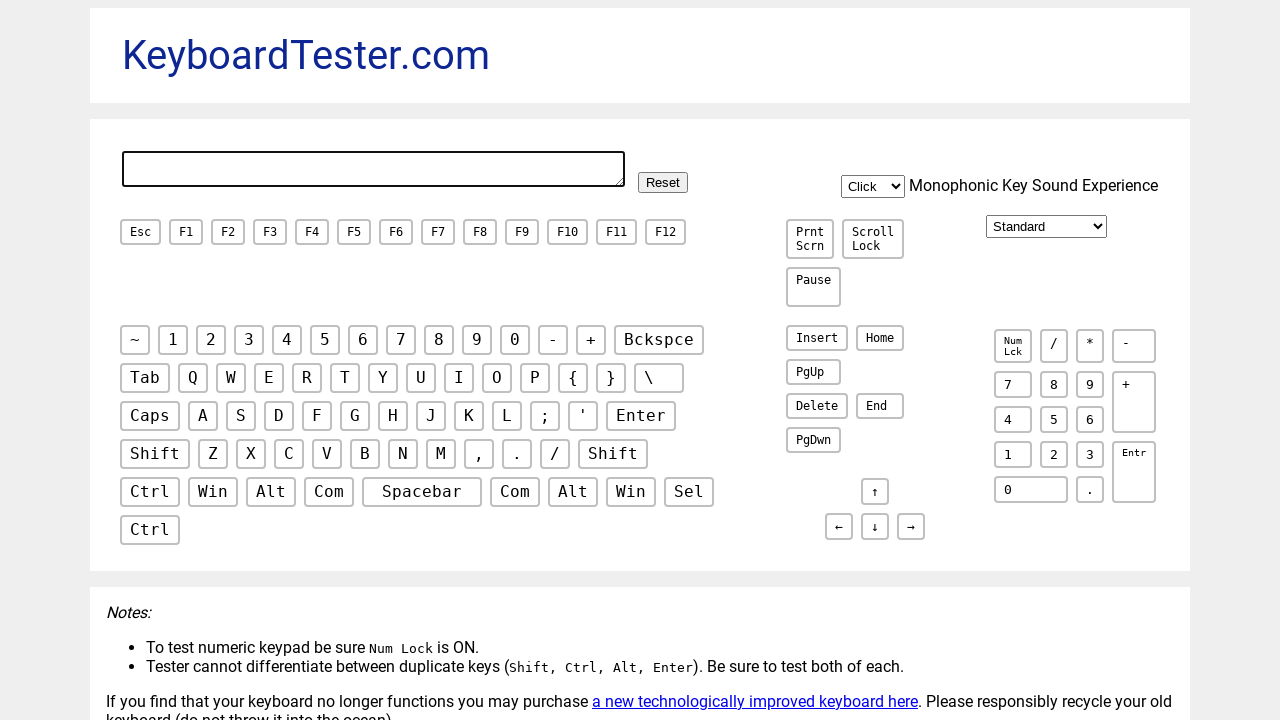

Located the text area element
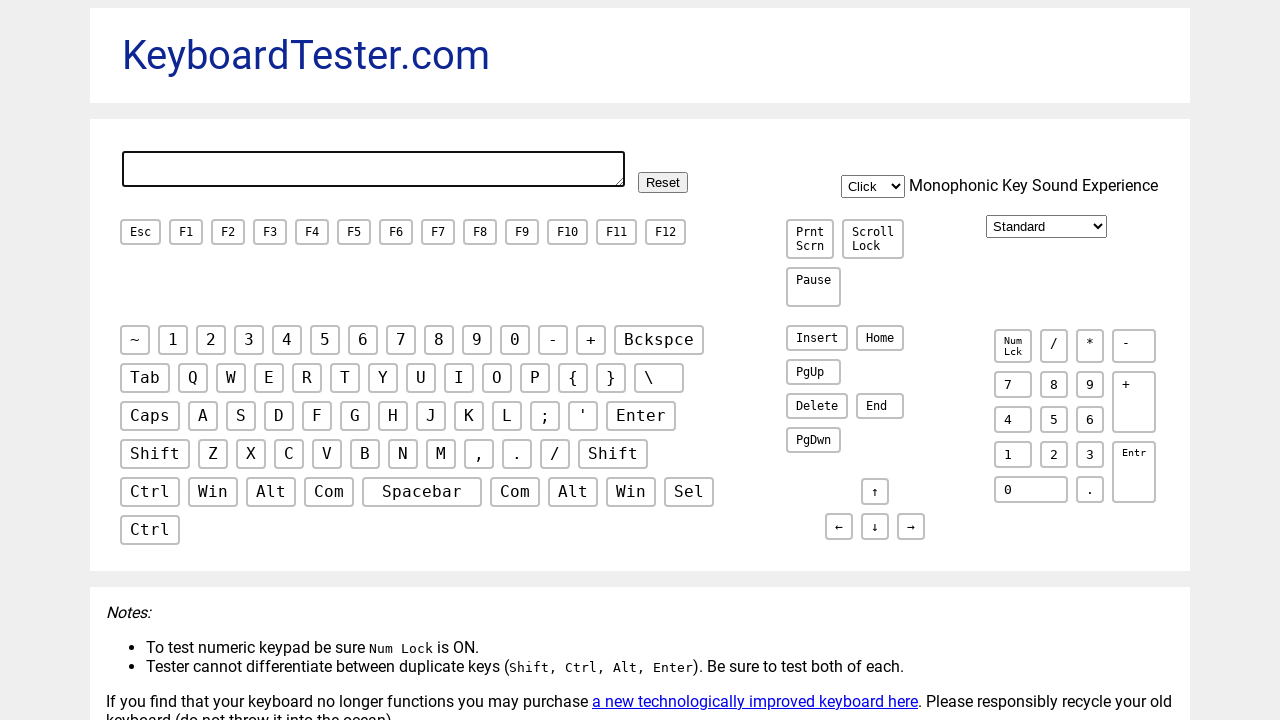

Typed character 'k' into text area on #testarea
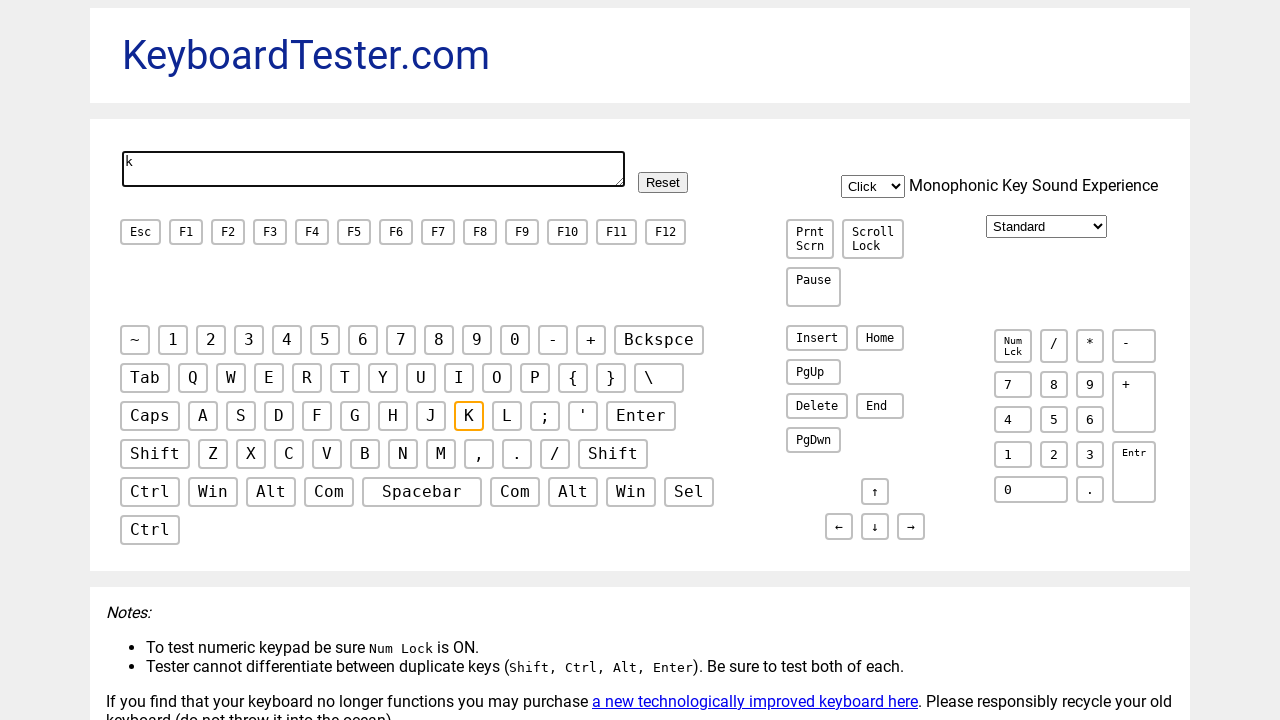

Typed character 'P' into text area on #testarea
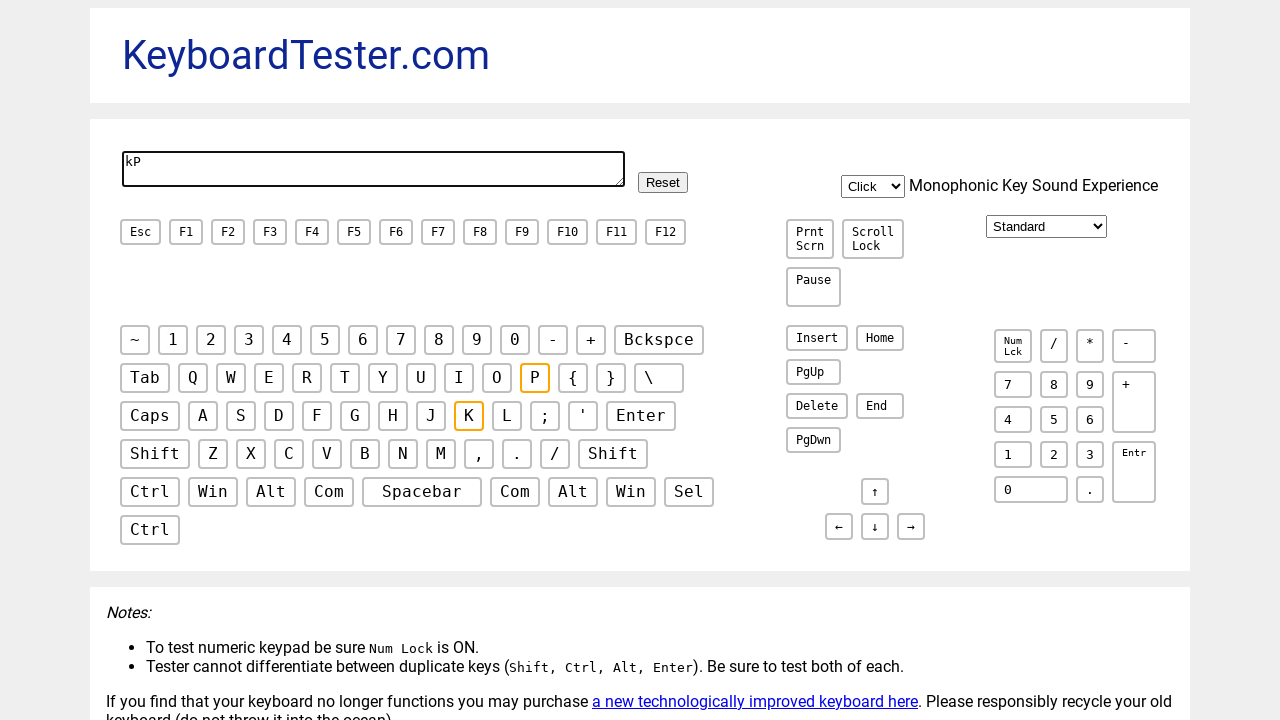

Typed character 'm' into text area on #testarea
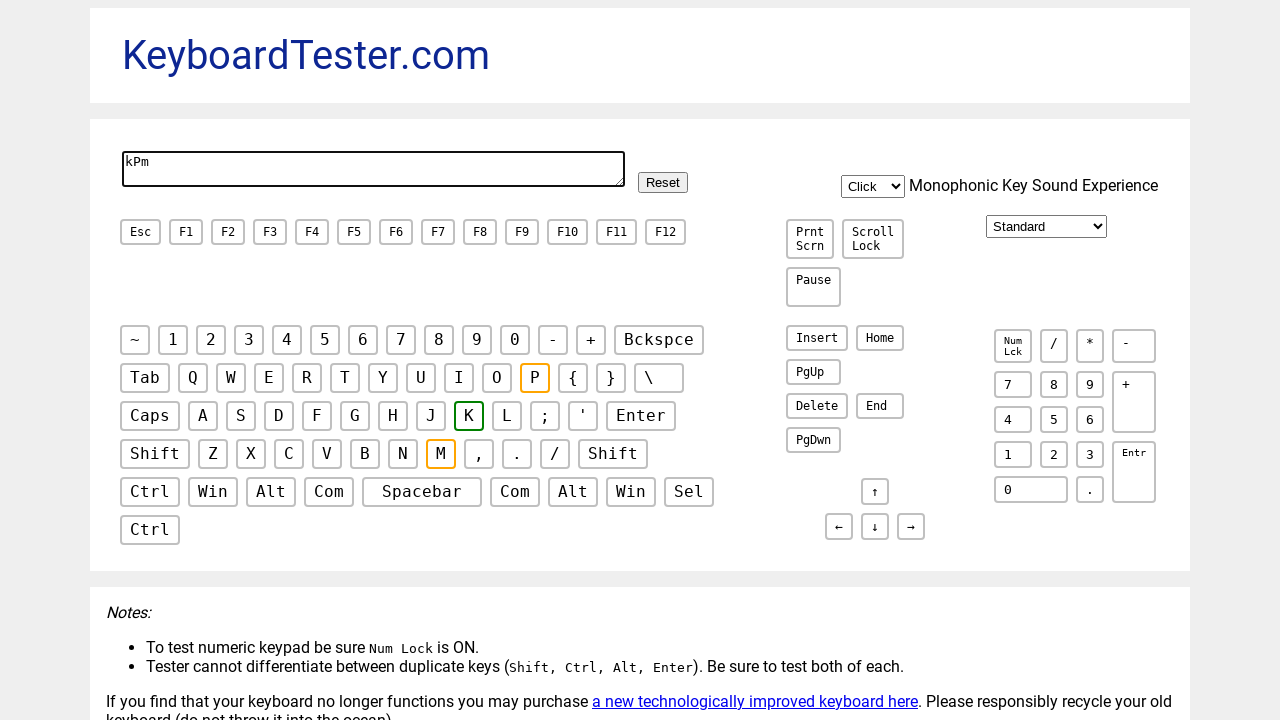

Typed character 'B' into text area on #testarea
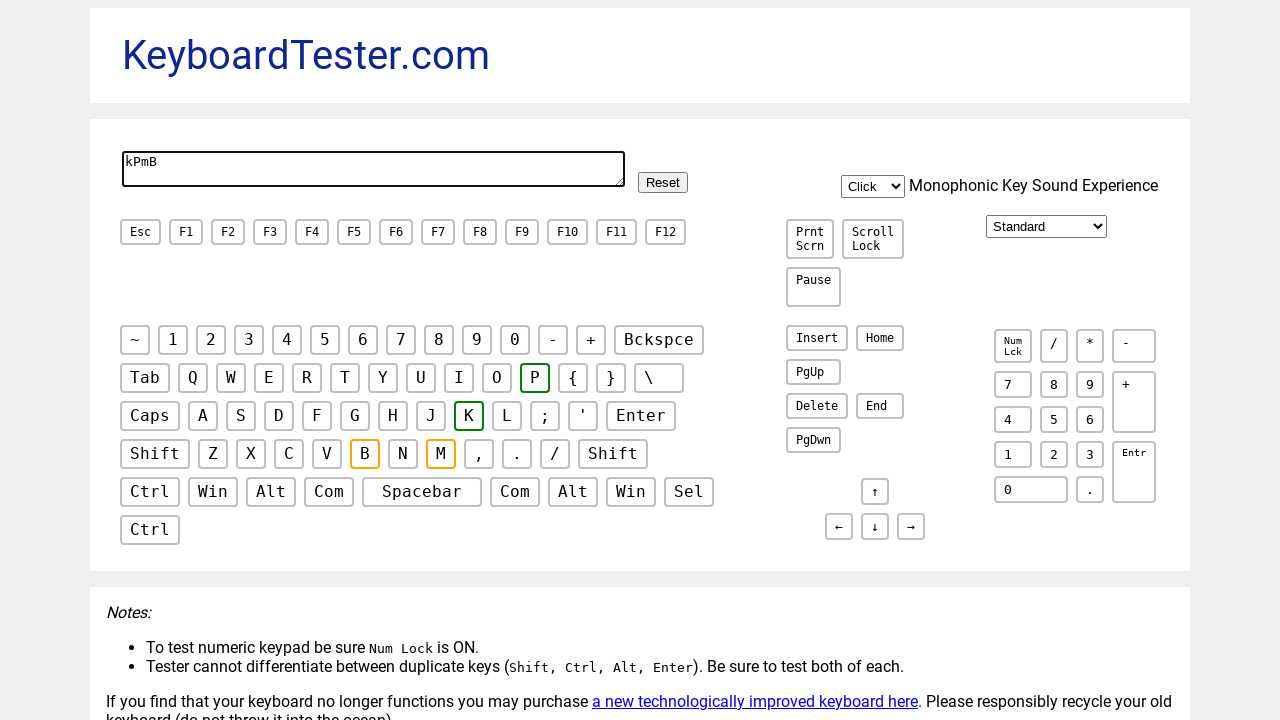

Typed character 'x' into text area on #testarea
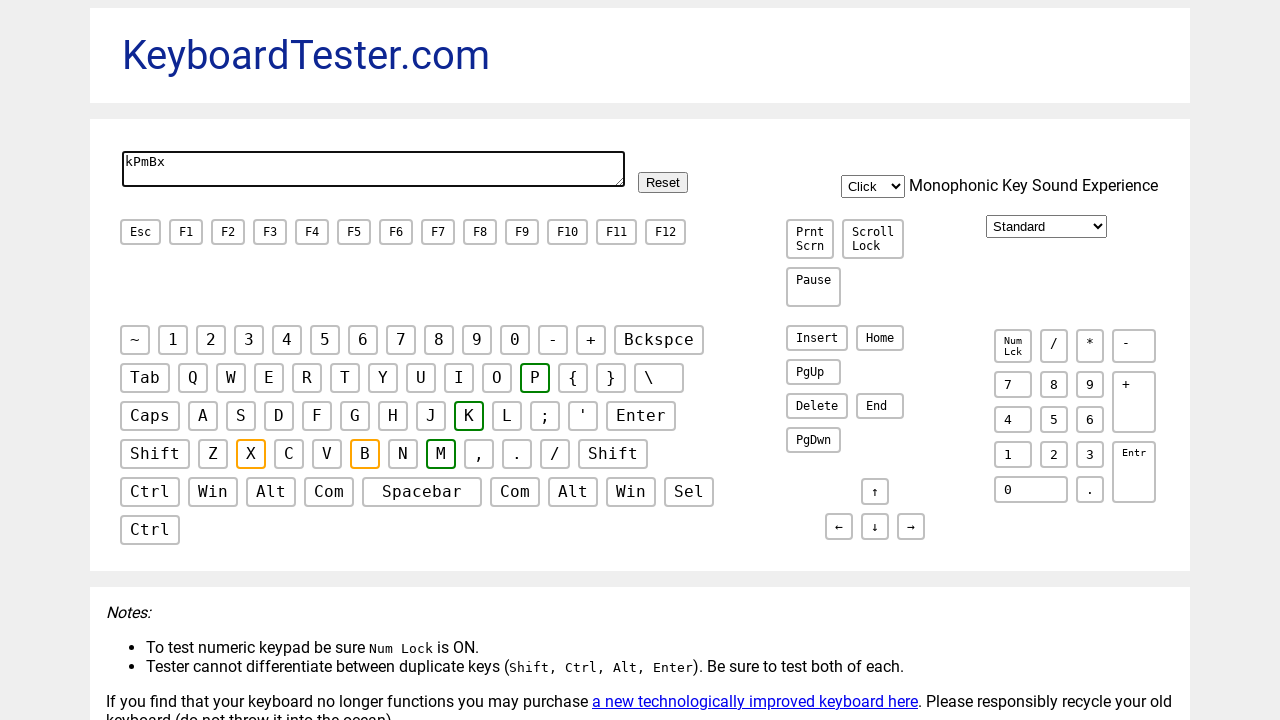

Typed character 'W' into text area on #testarea
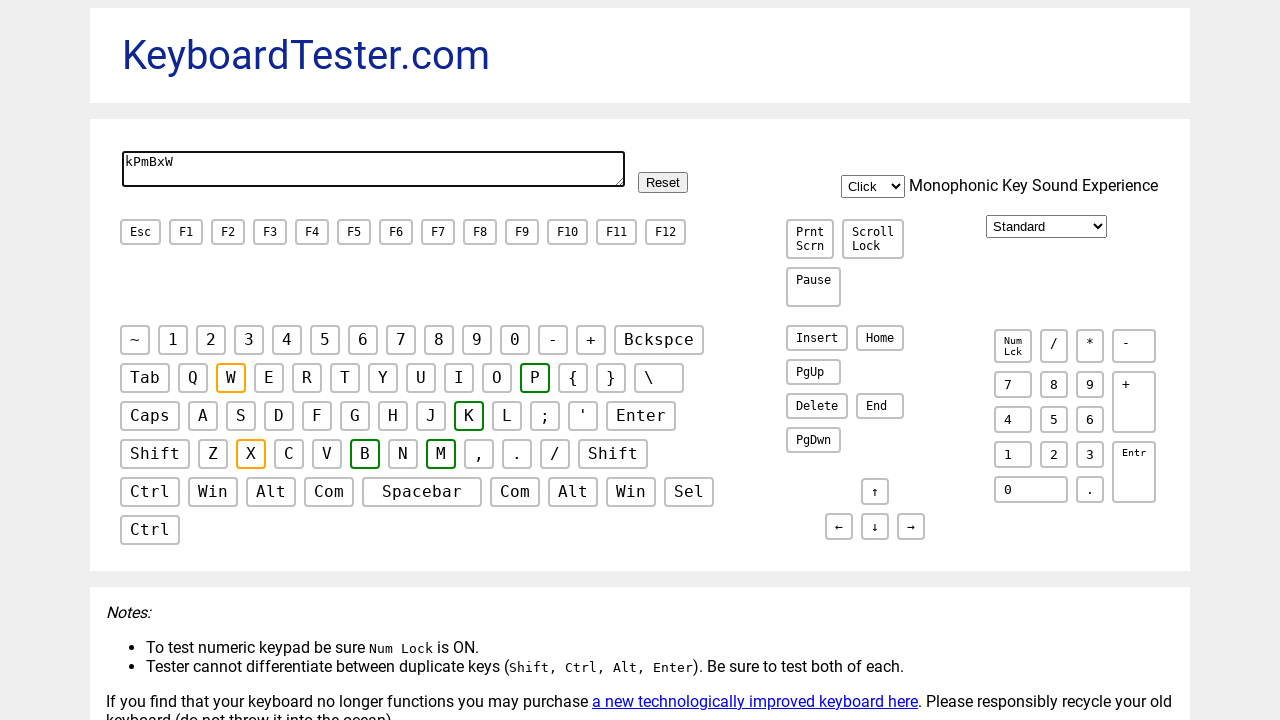

Typed character 'q' into text area on #testarea
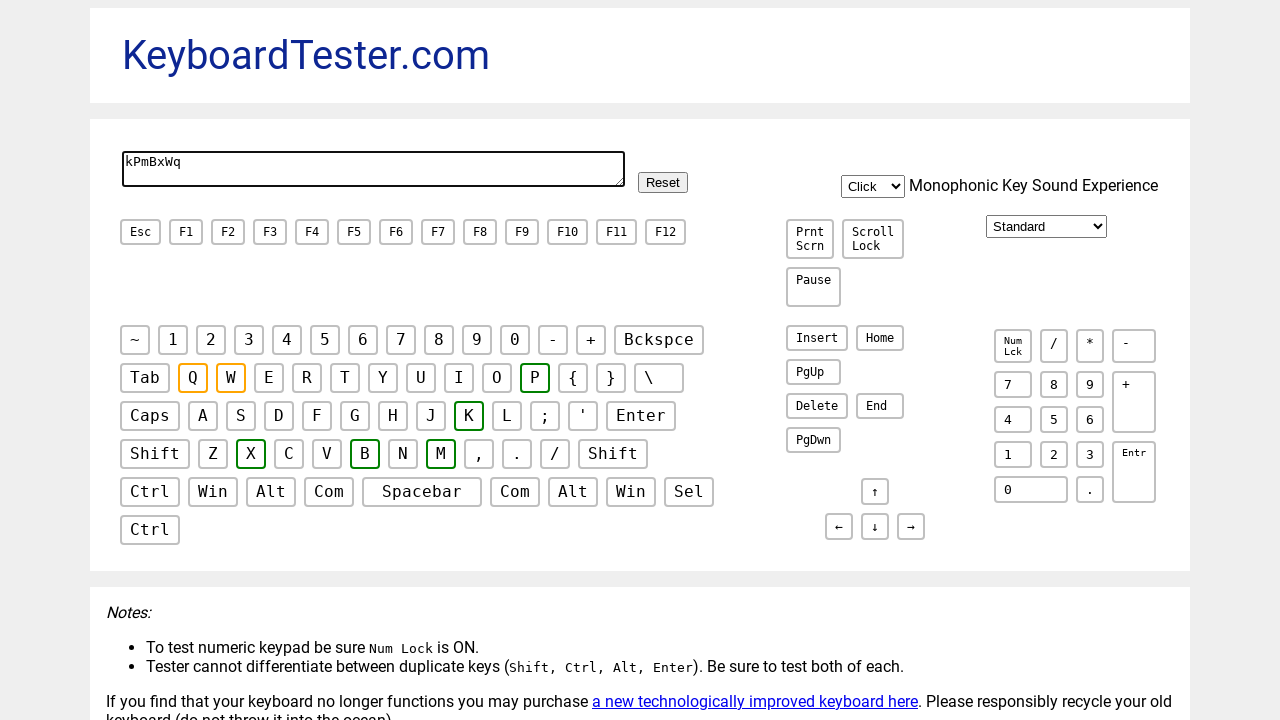

Typed character 'L' into text area on #testarea
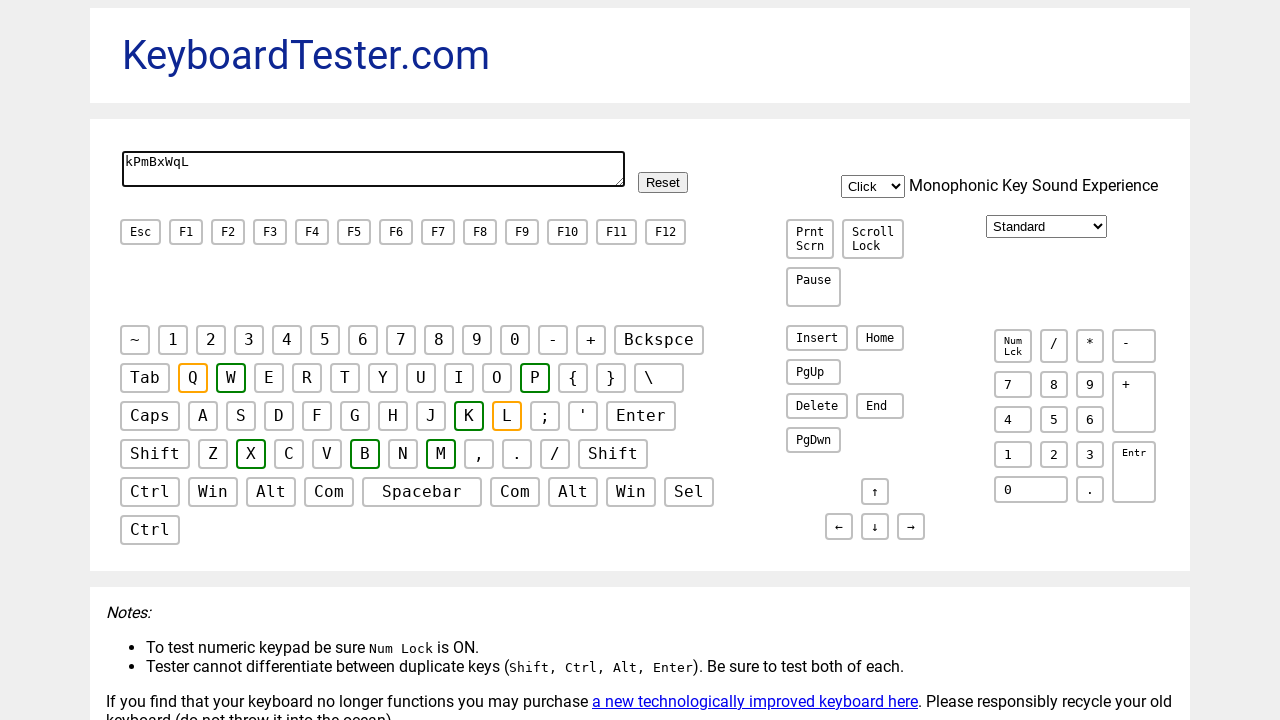

Typed character 'j' into text area on #testarea
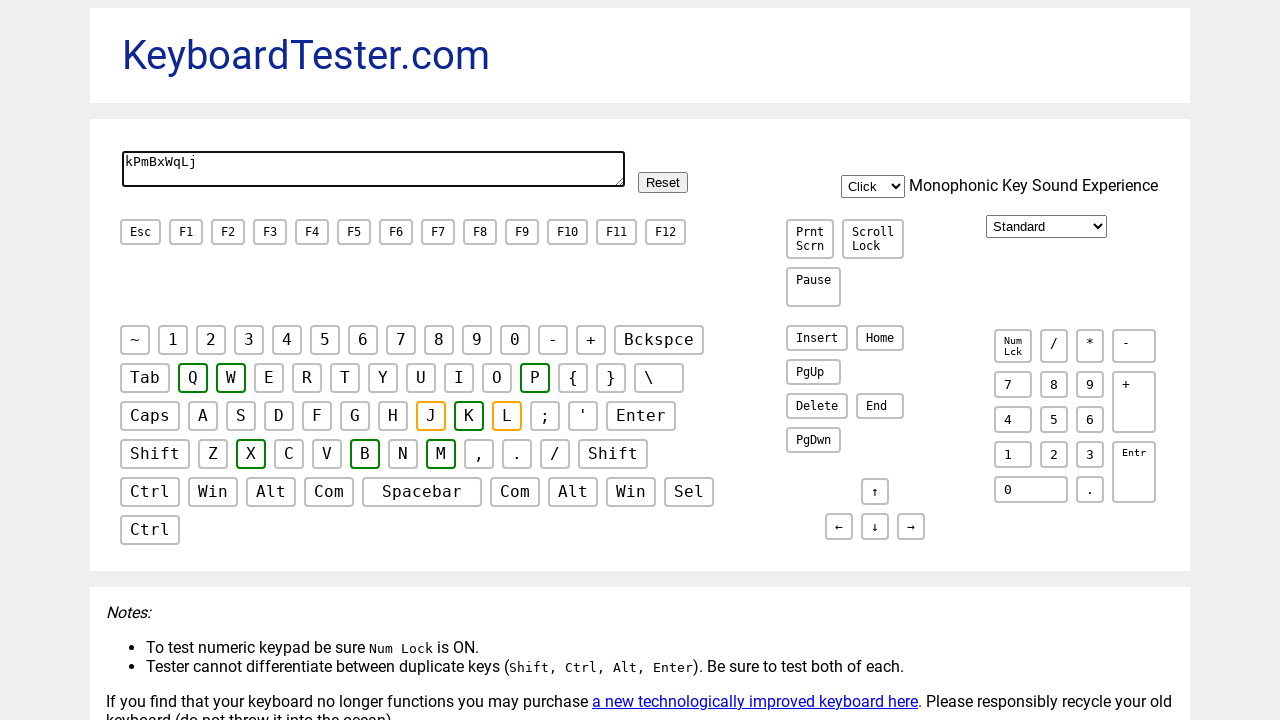

Typed character 'R' into text area on #testarea
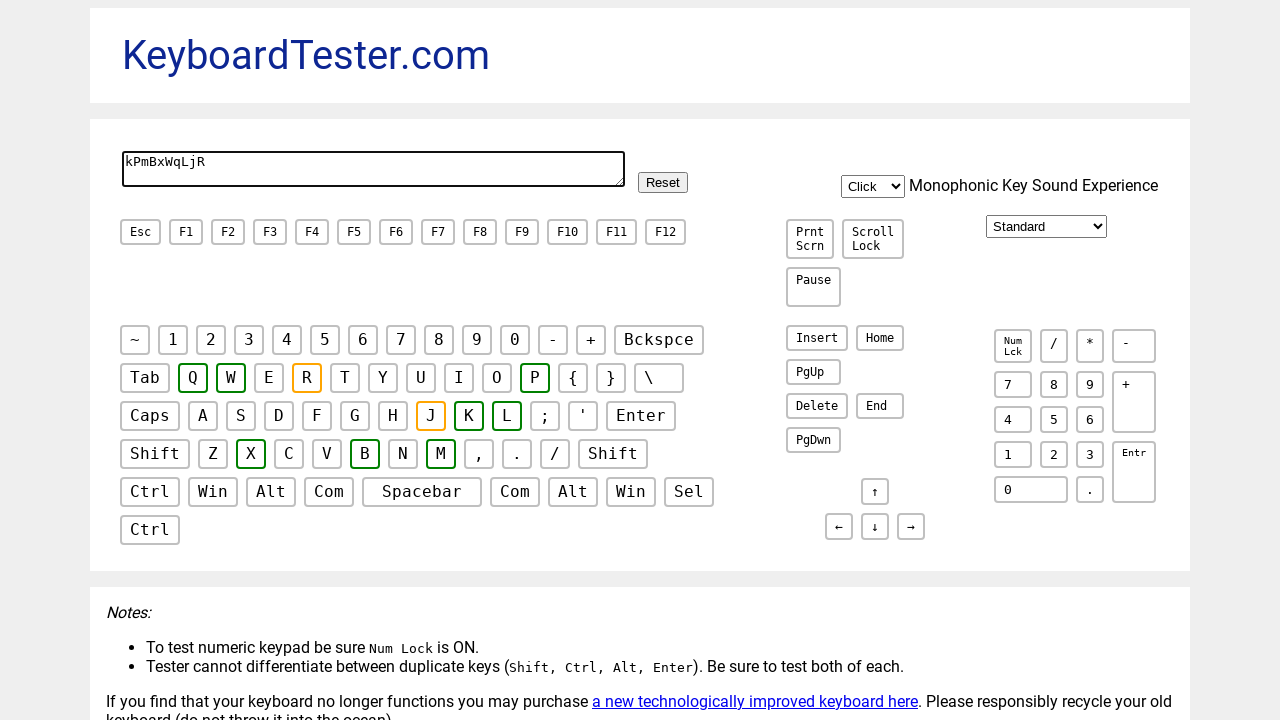

Typed character 't' into text area on #testarea
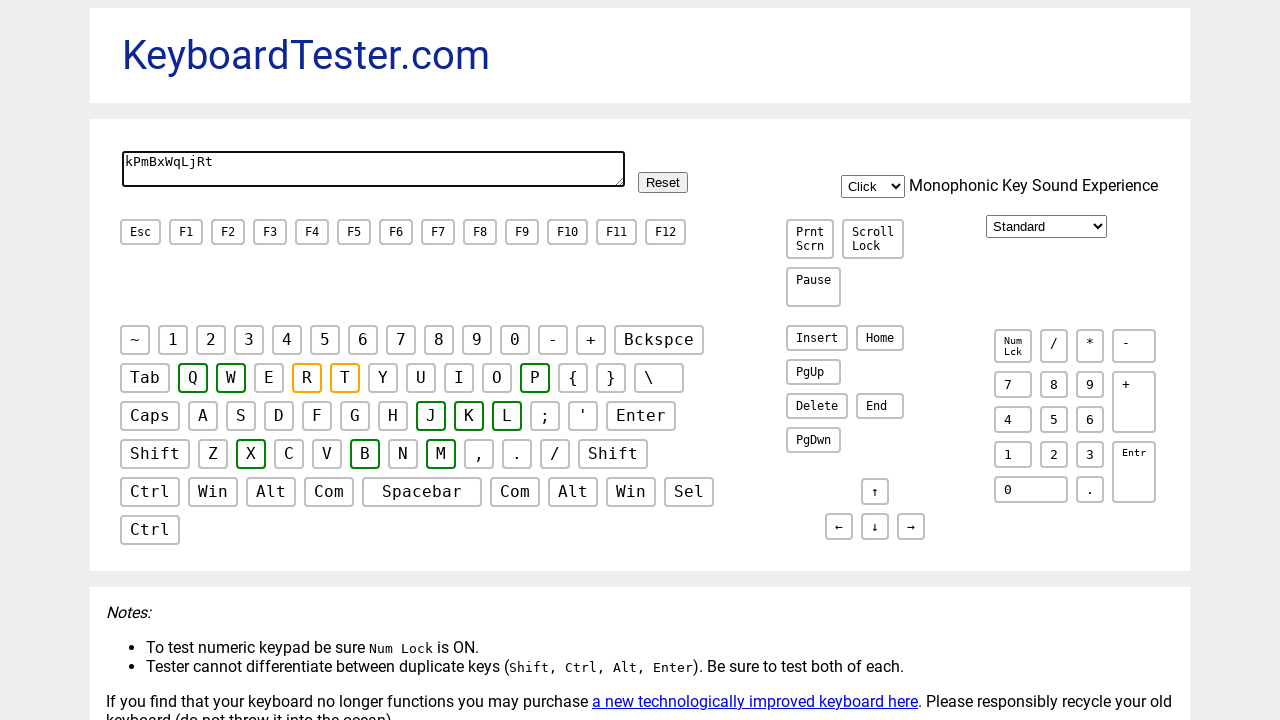

Typed character 'Y' into text area on #testarea
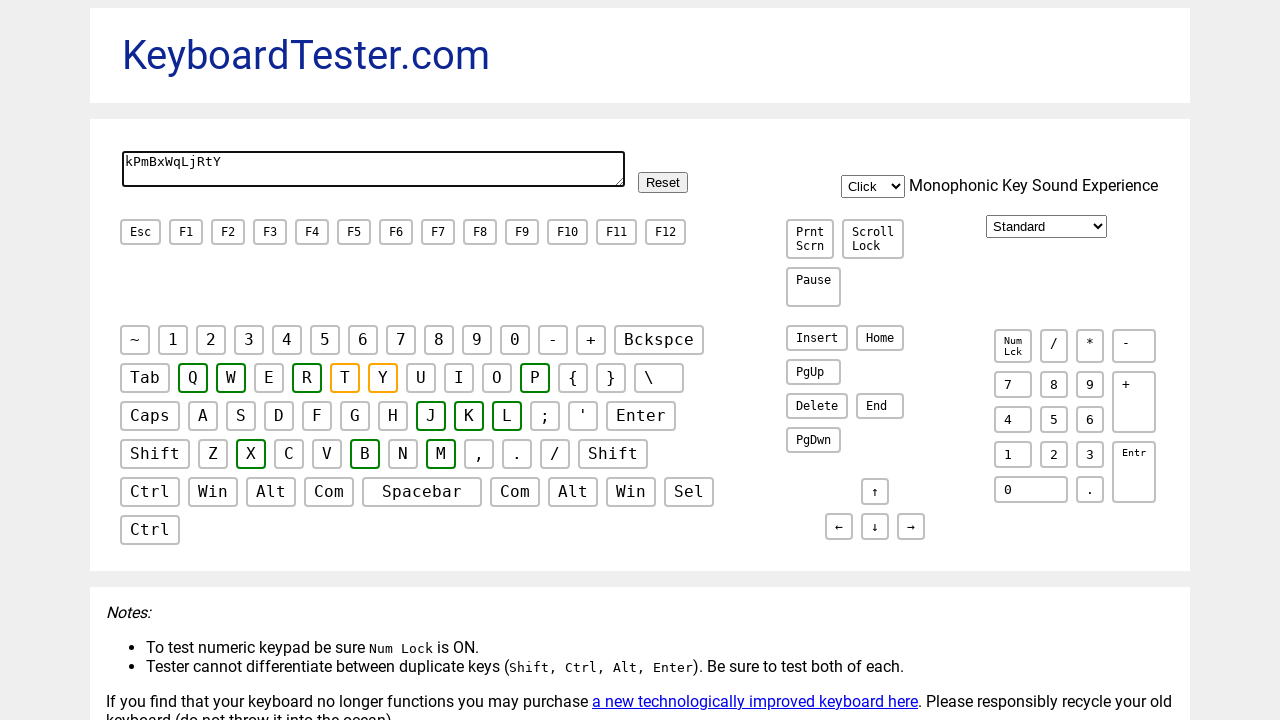

Typed character 'n' into text area on #testarea
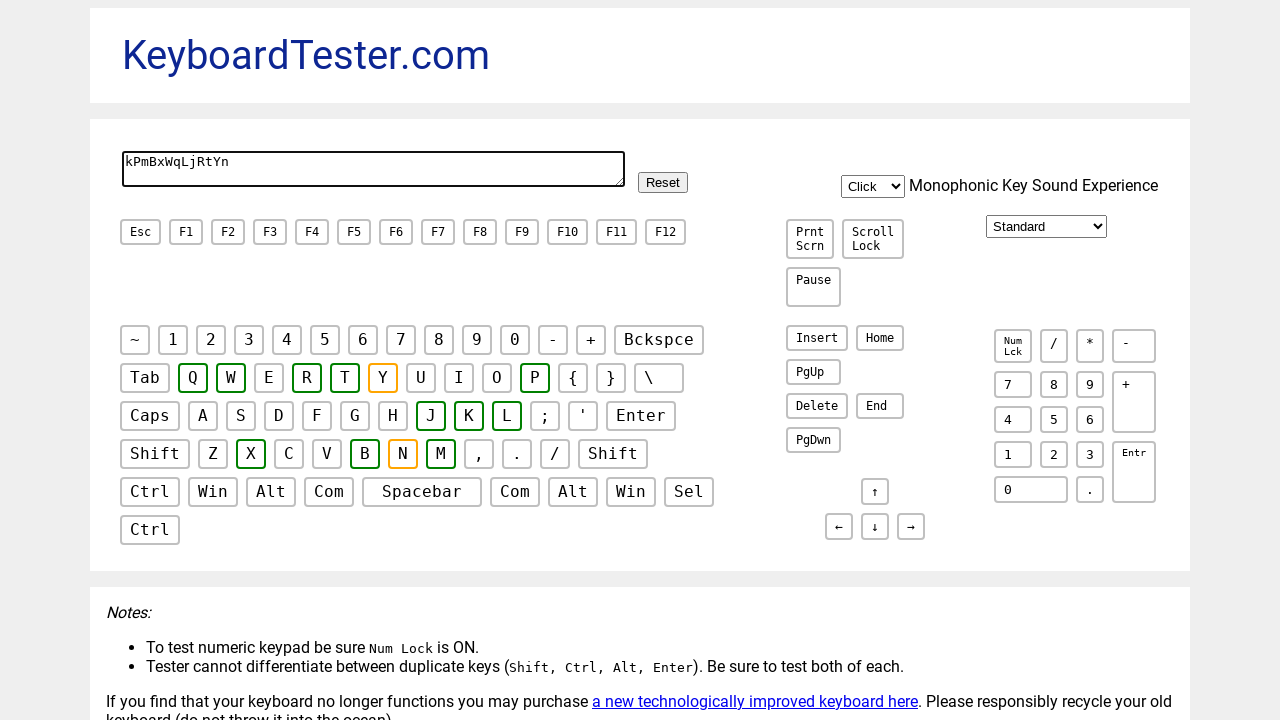

Typed character 'H' into text area on #testarea
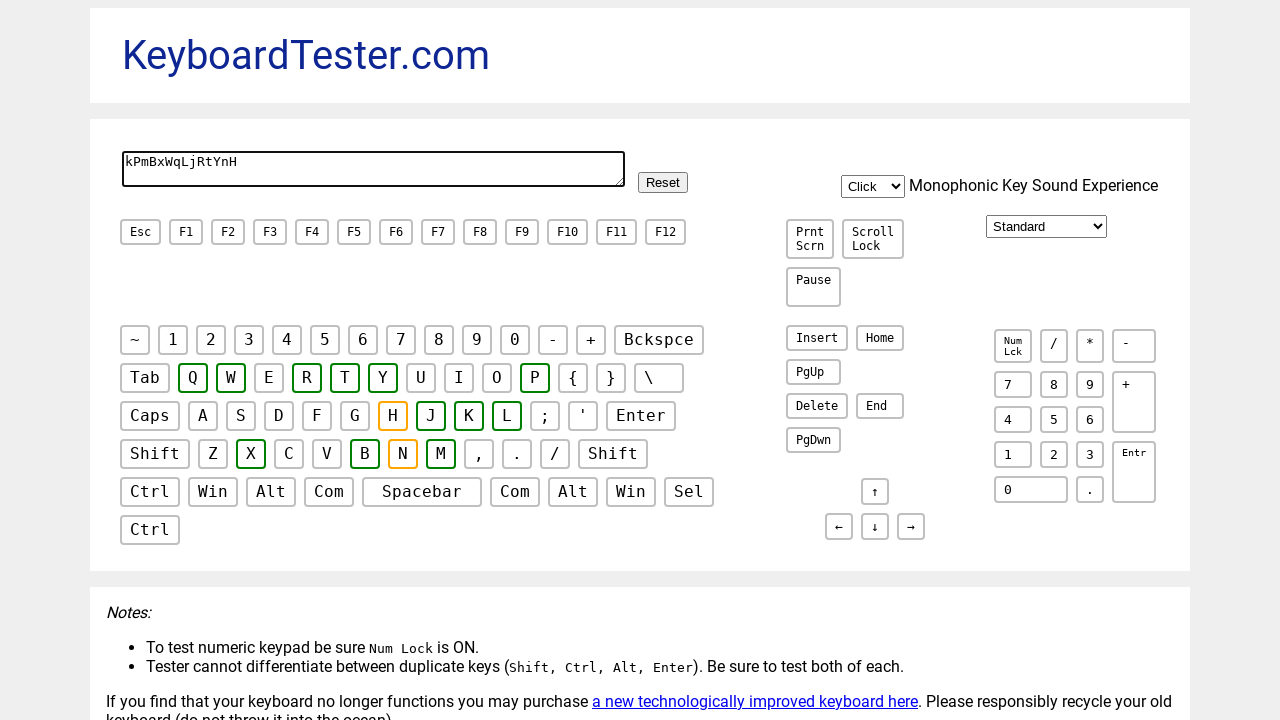

Typed character 'g' into text area on #testarea
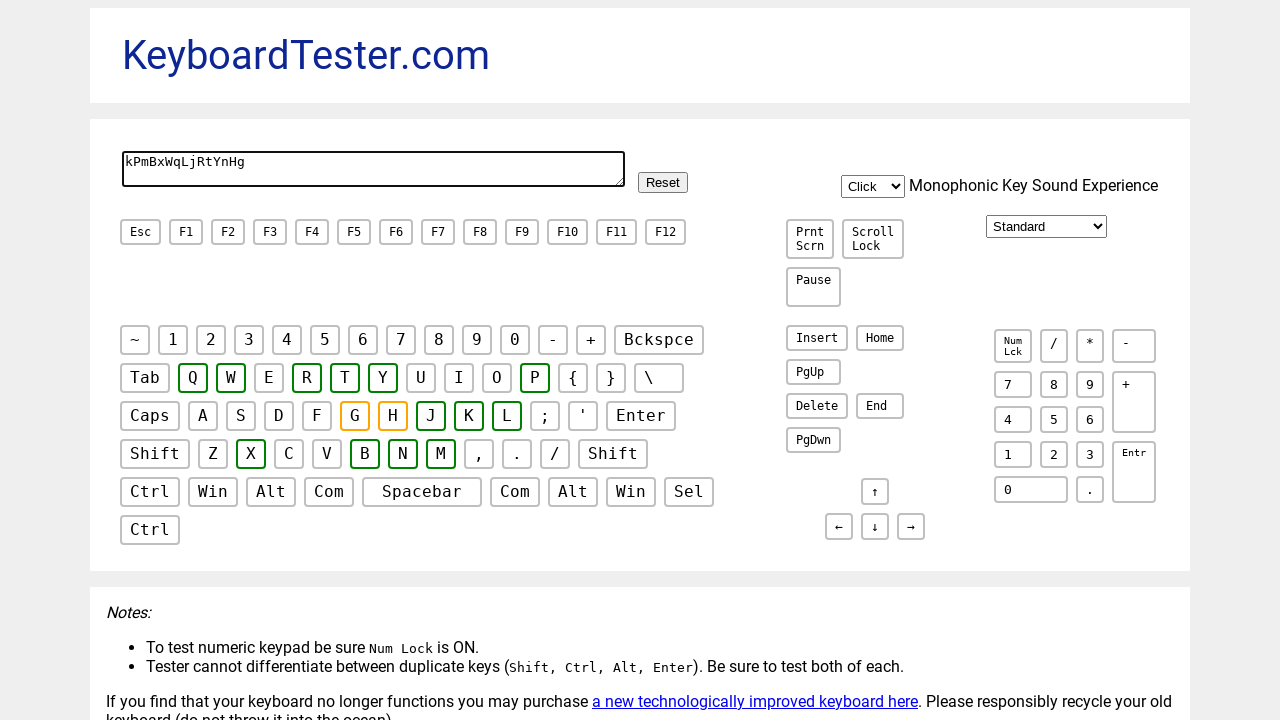

Typed character 'C' into text area on #testarea
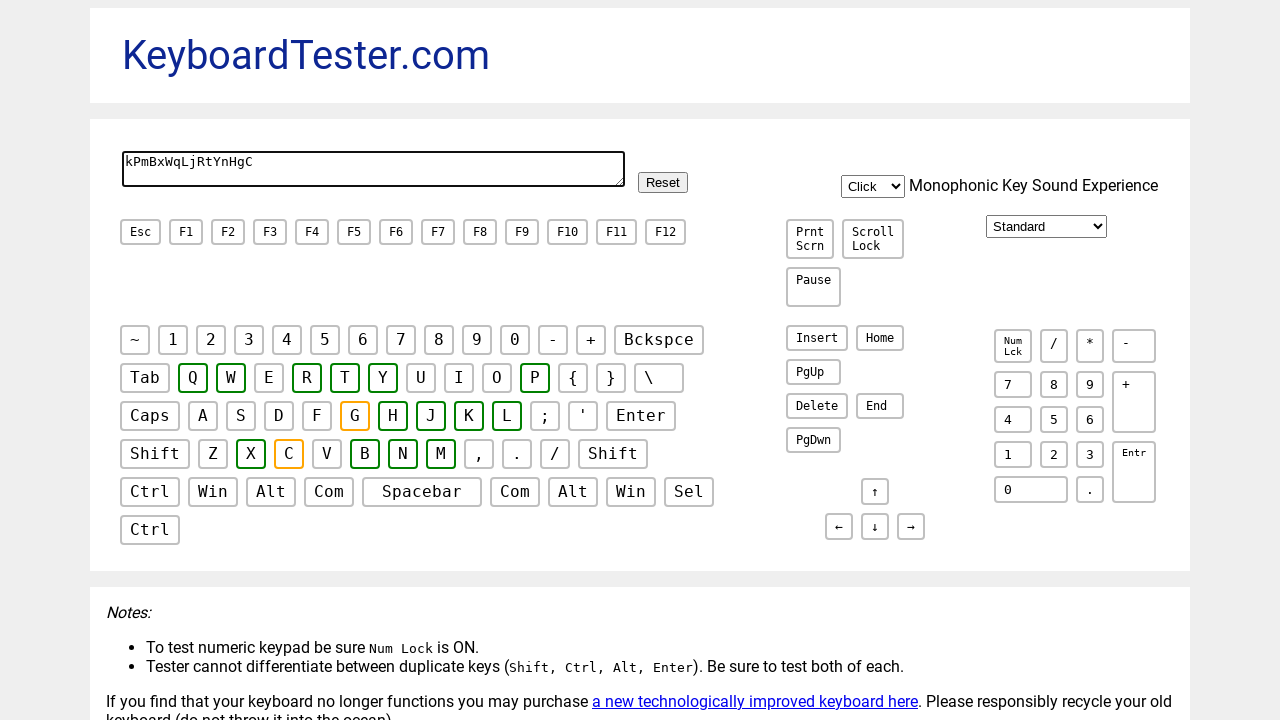

Typed character 'v' into text area on #testarea
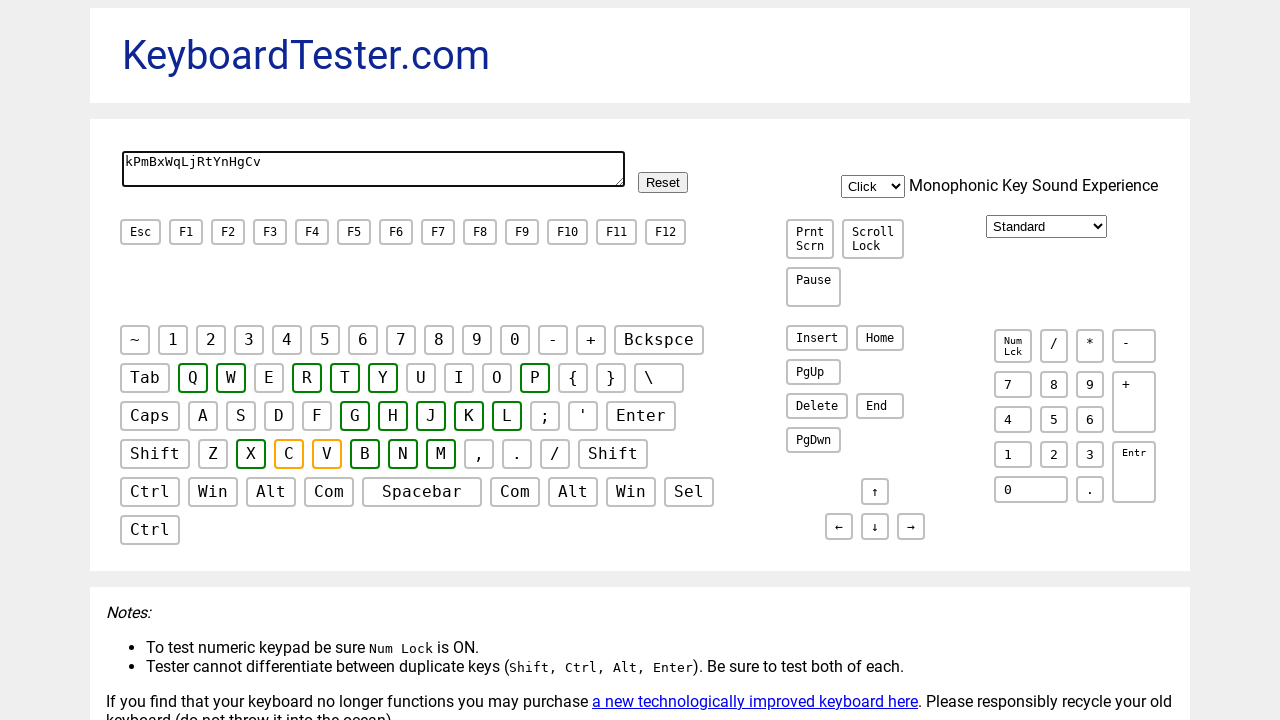

Typed character 'F' into text area on #testarea
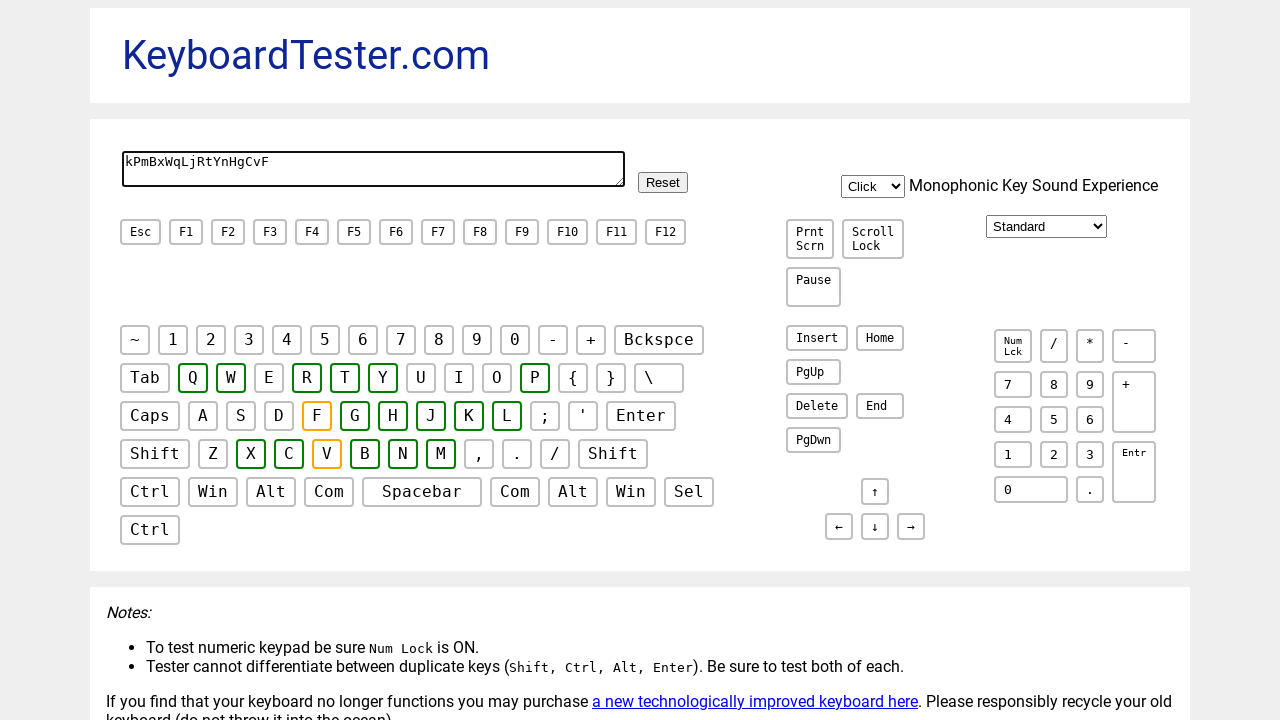

Typed character 'z' into text area on #testarea
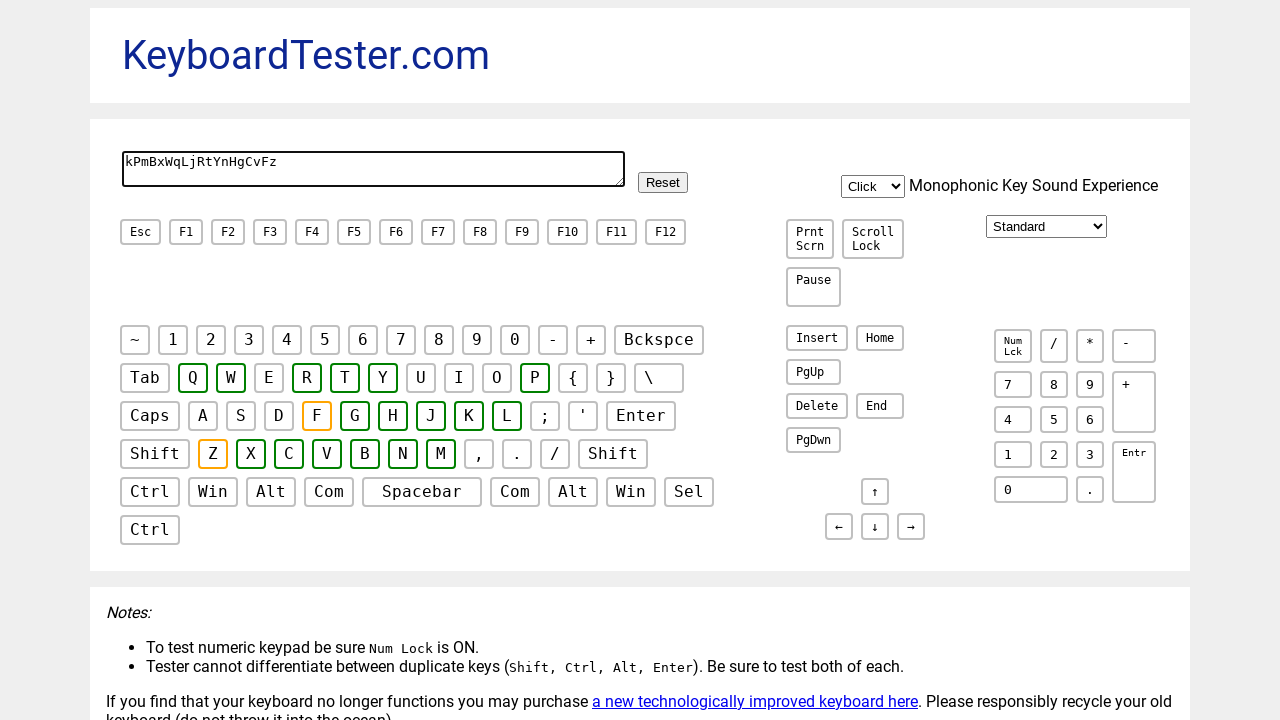

Typed character 'A' into text area on #testarea
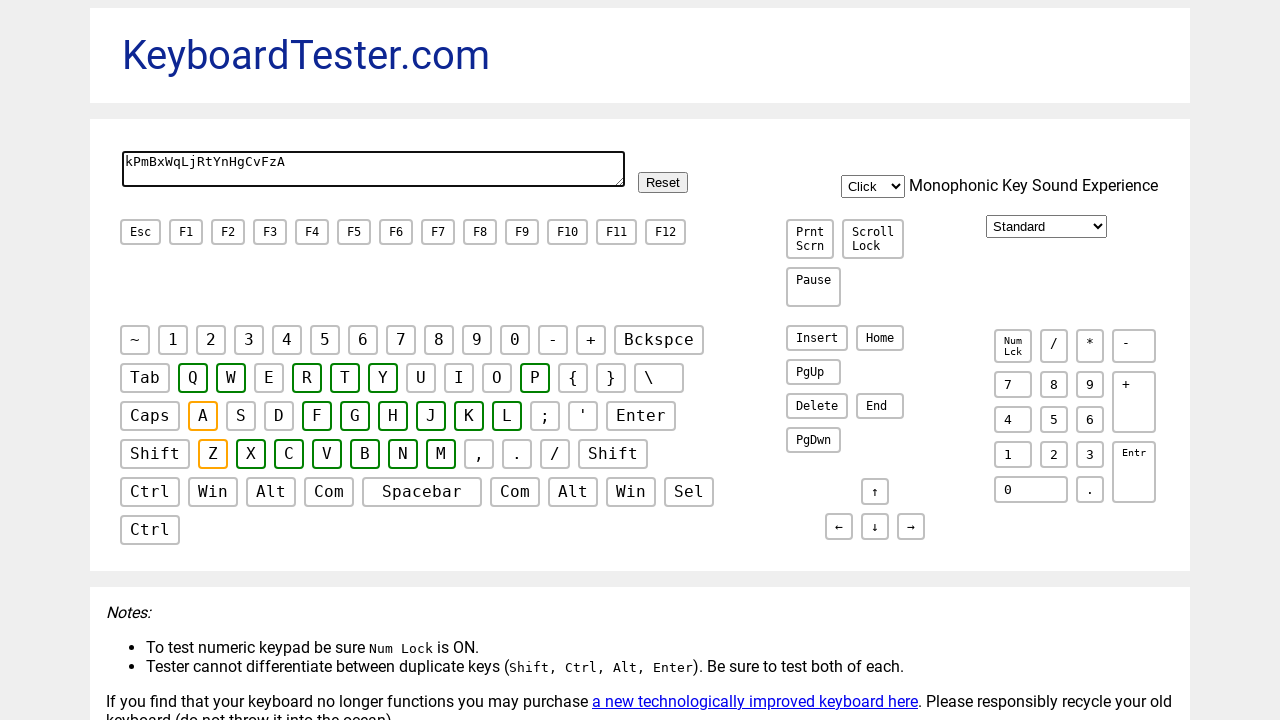

Typed character 's' into text area on #testarea
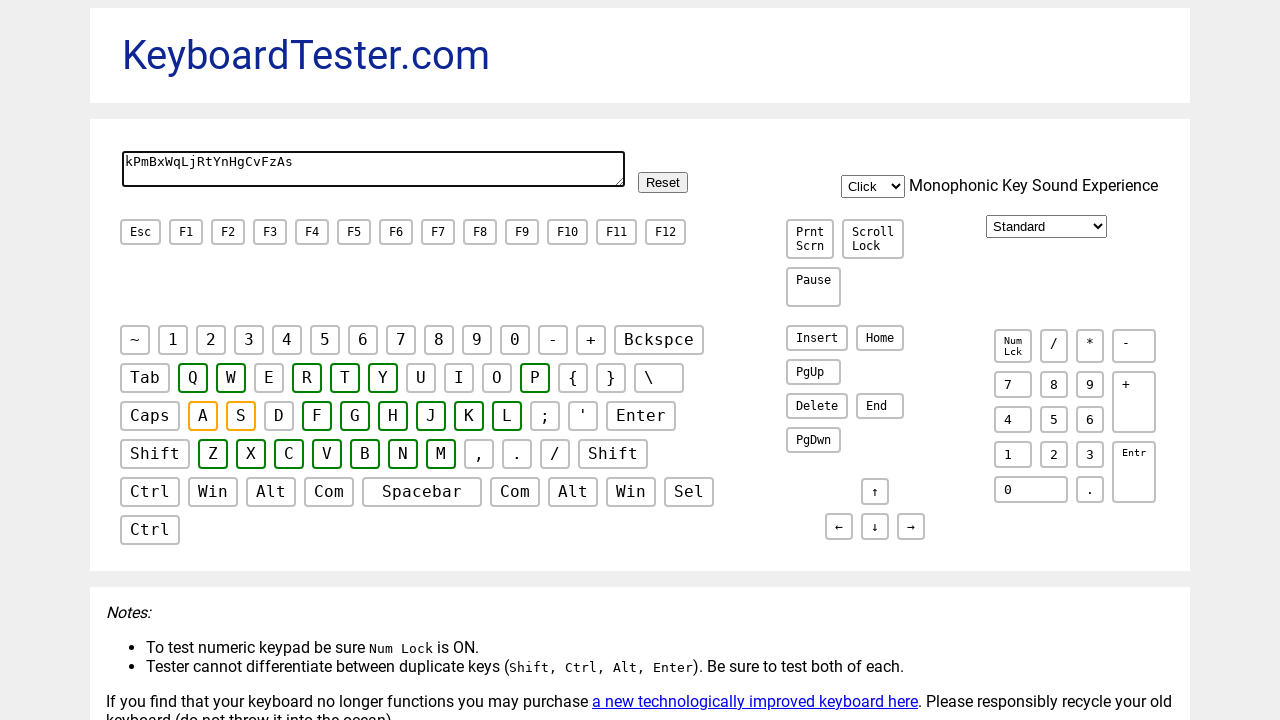

Typed character 'E' into text area on #testarea
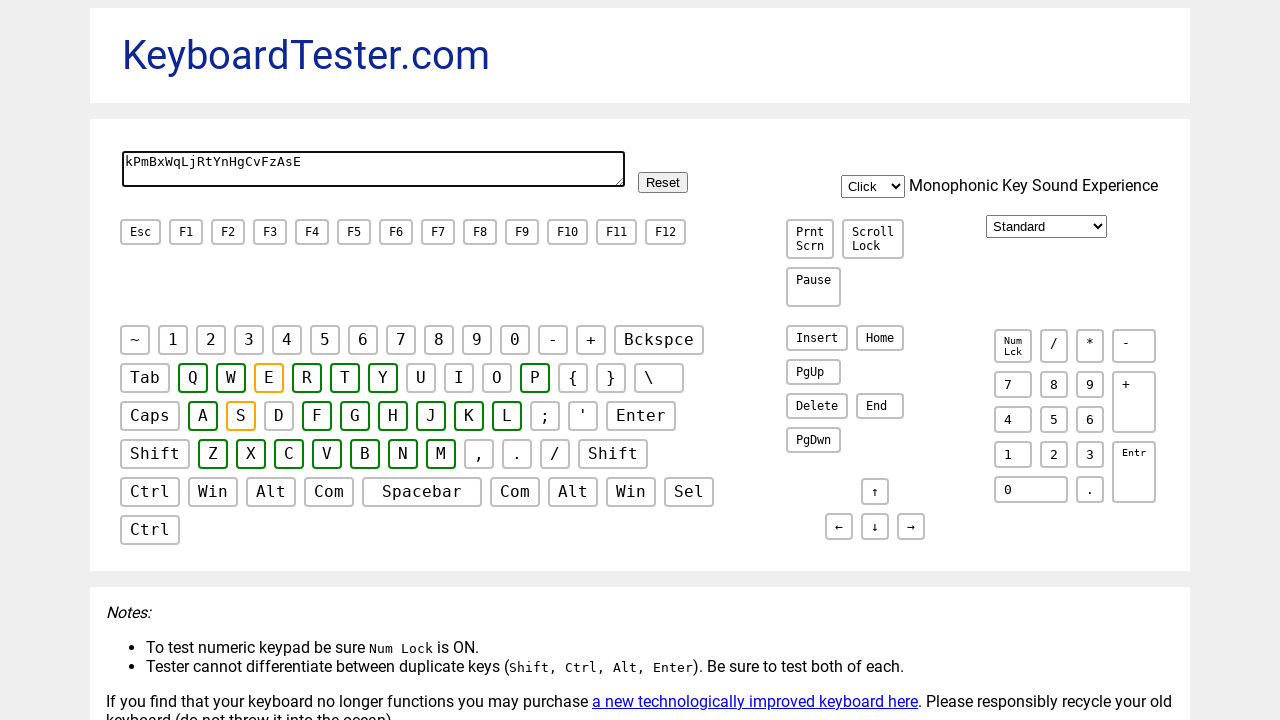

Typed character 'd' into text area on #testarea
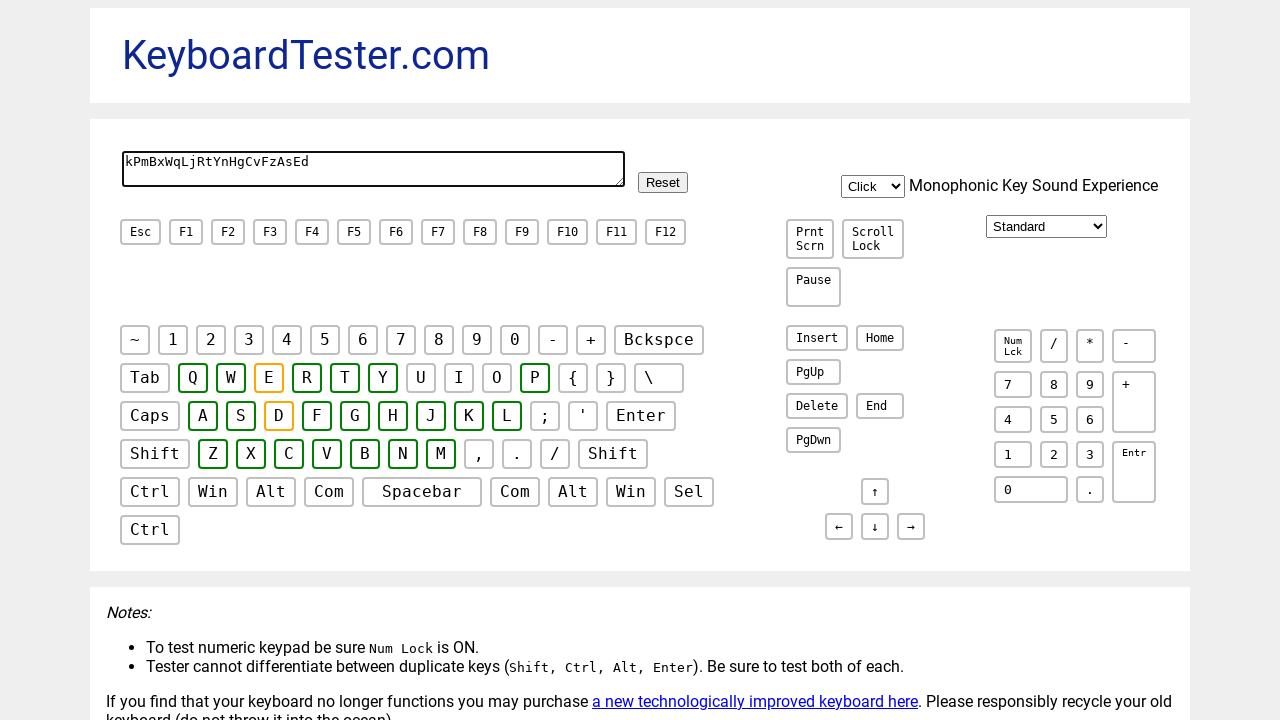

Typed character 'U' into text area on #testarea
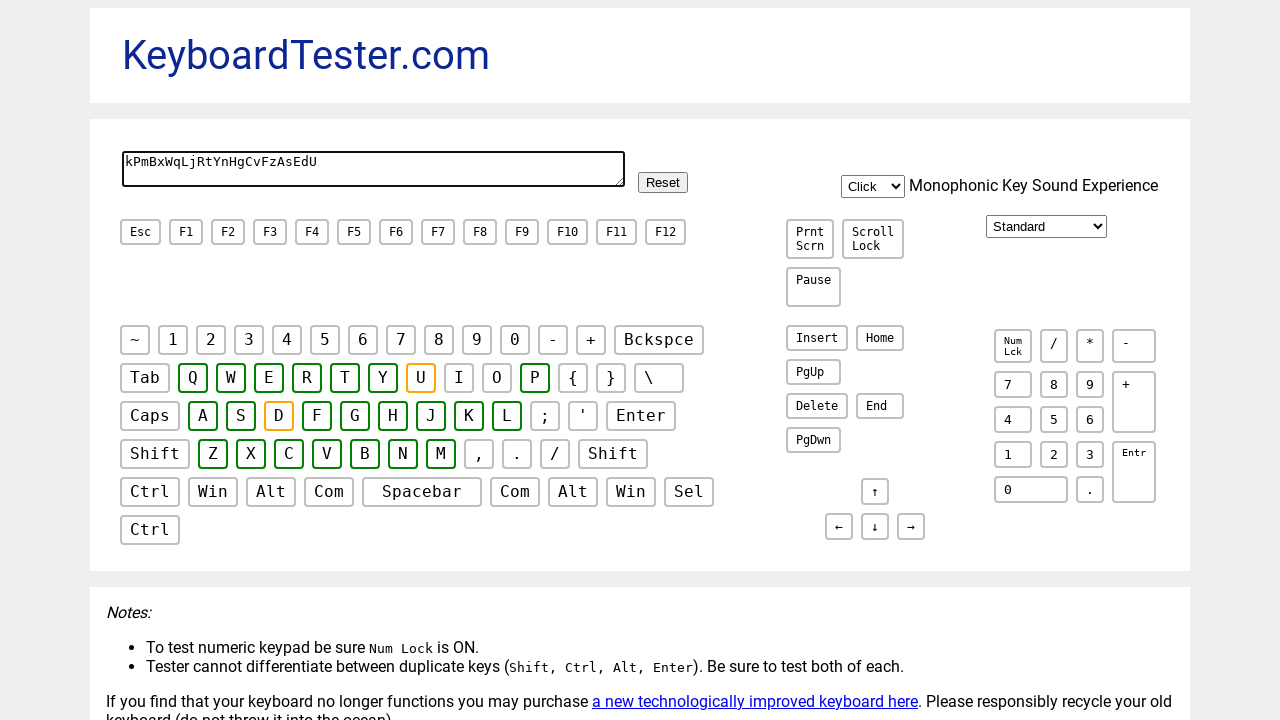

Typed character 'i' into text area on #testarea
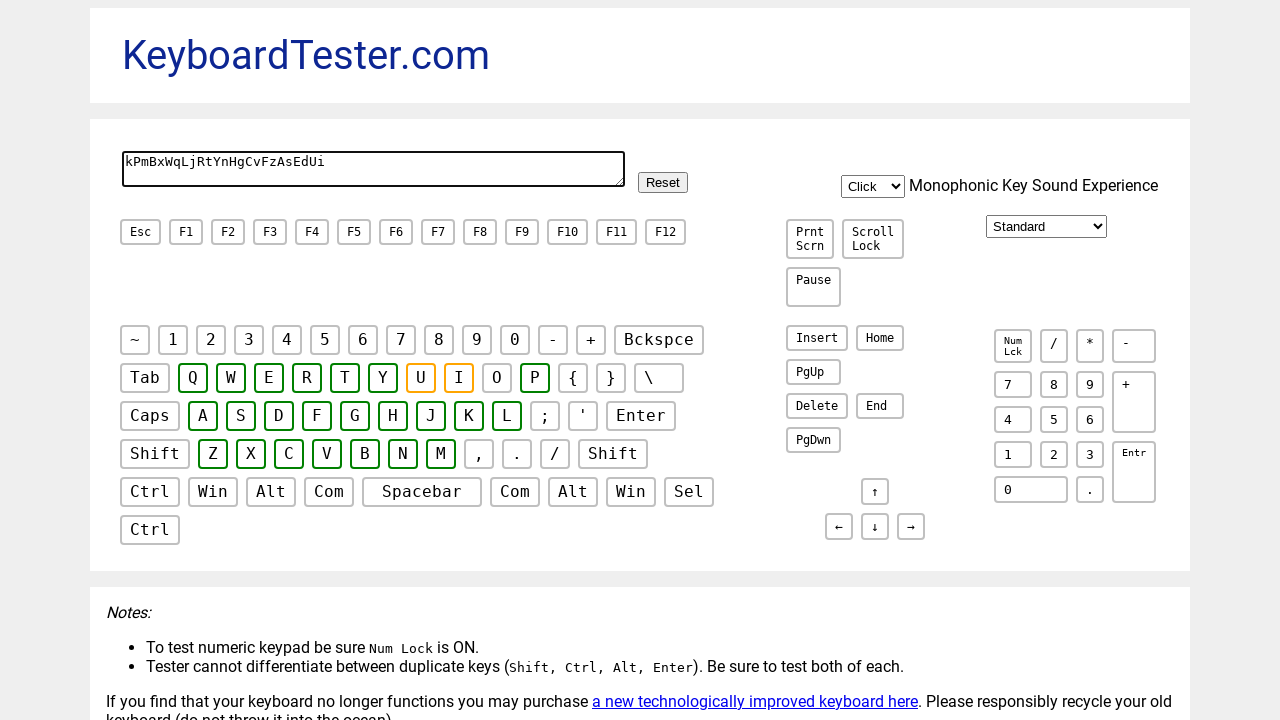

Verified all 25 characters were correctly entered into the text area
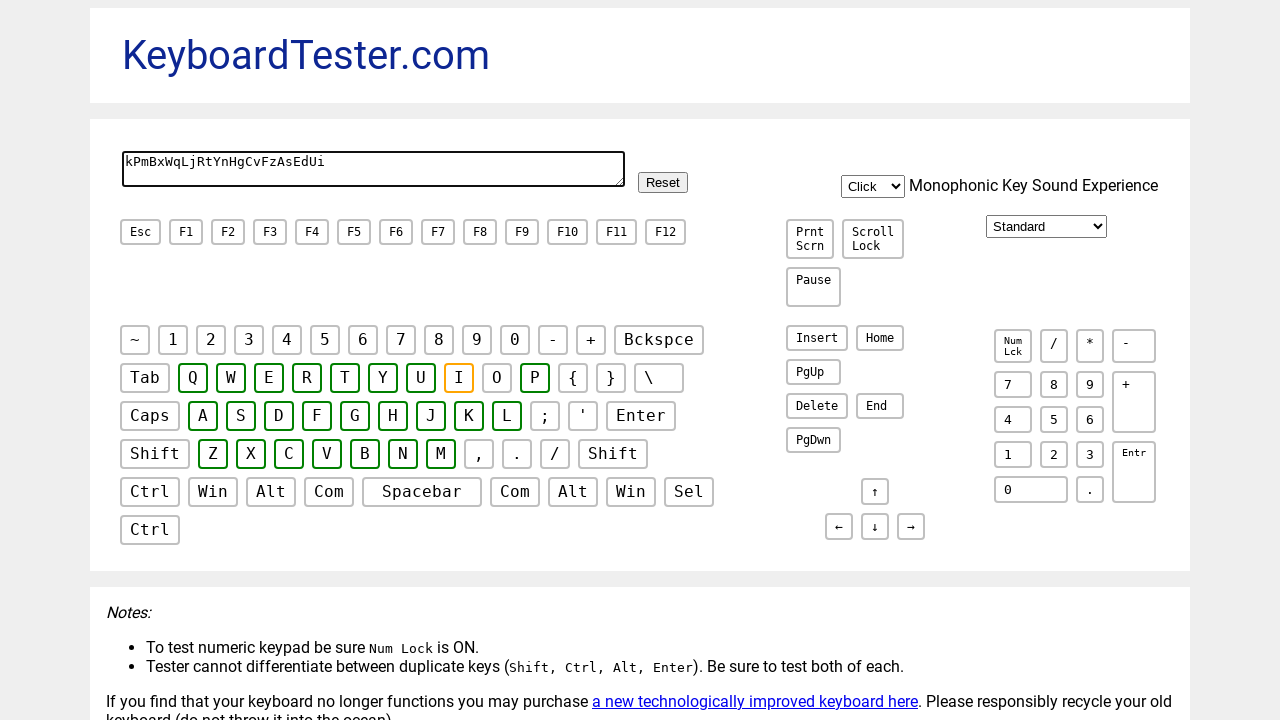

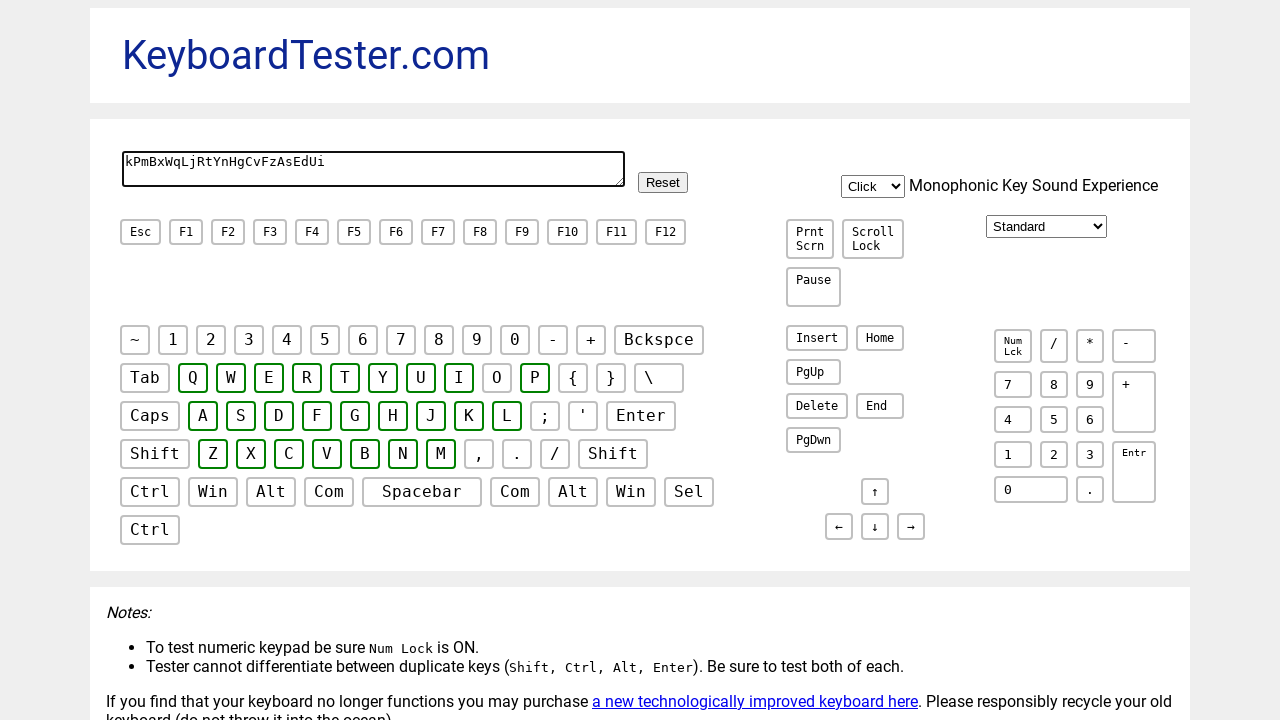